Navigates to a product category page and locates elements by link text and partial link text

Starting URL: https://bepantoan.vn/danh-muc/may-hut-mui

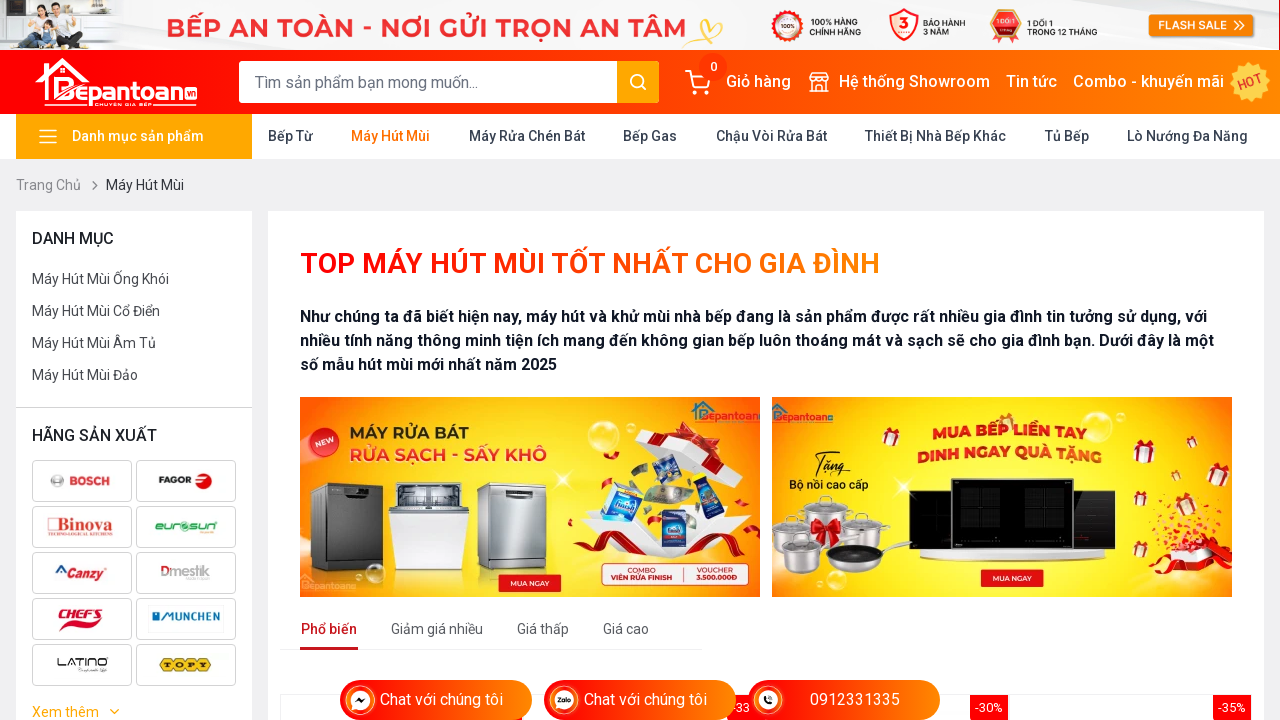

Navigated to product category page for máy hút mùi (range hoods)
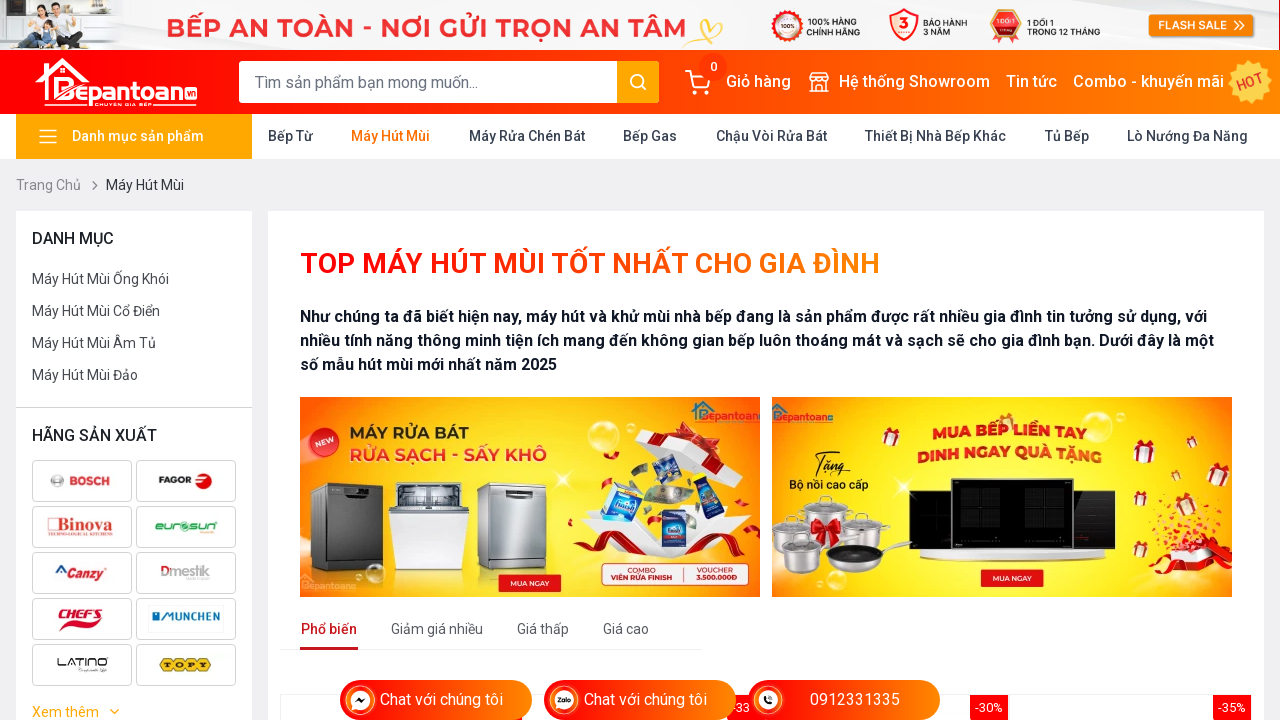

Located element by full link text 'Máy Rửa Chén Bát' (Dishwashing Machine)
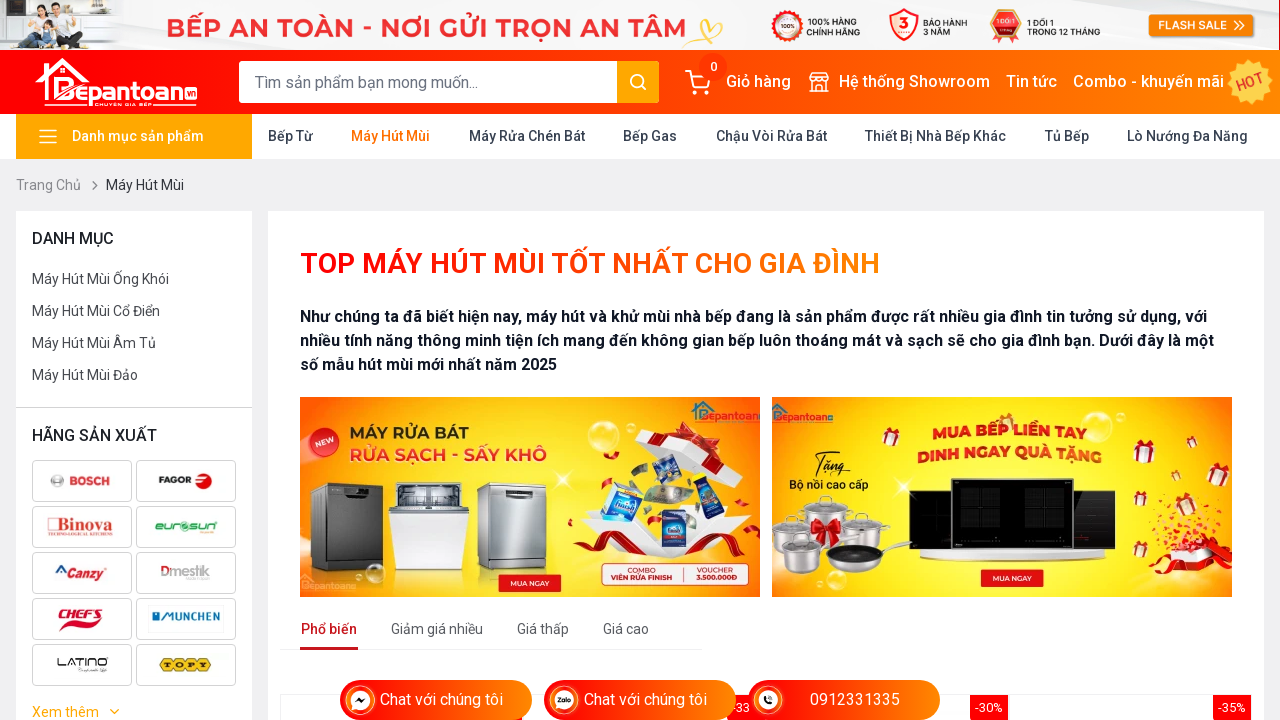

Located element by partial link text 'Cổ Điển' (Classic) - máy hút mùi cổ điển
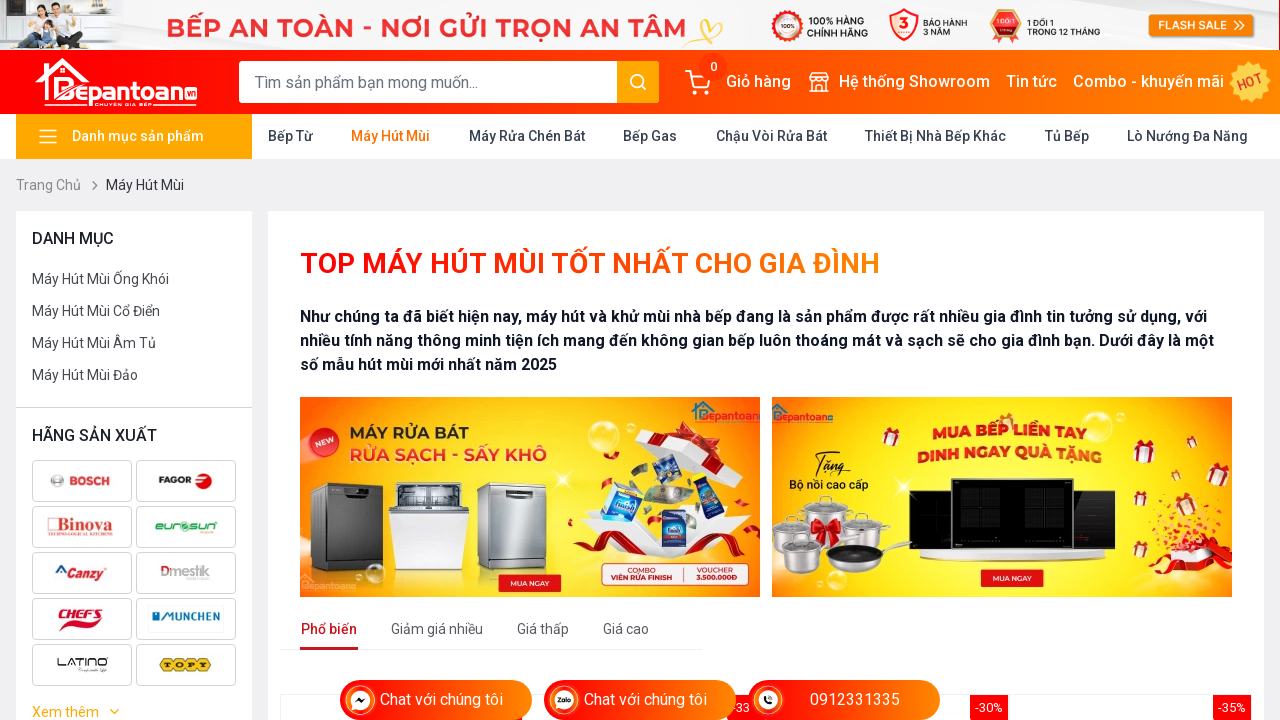

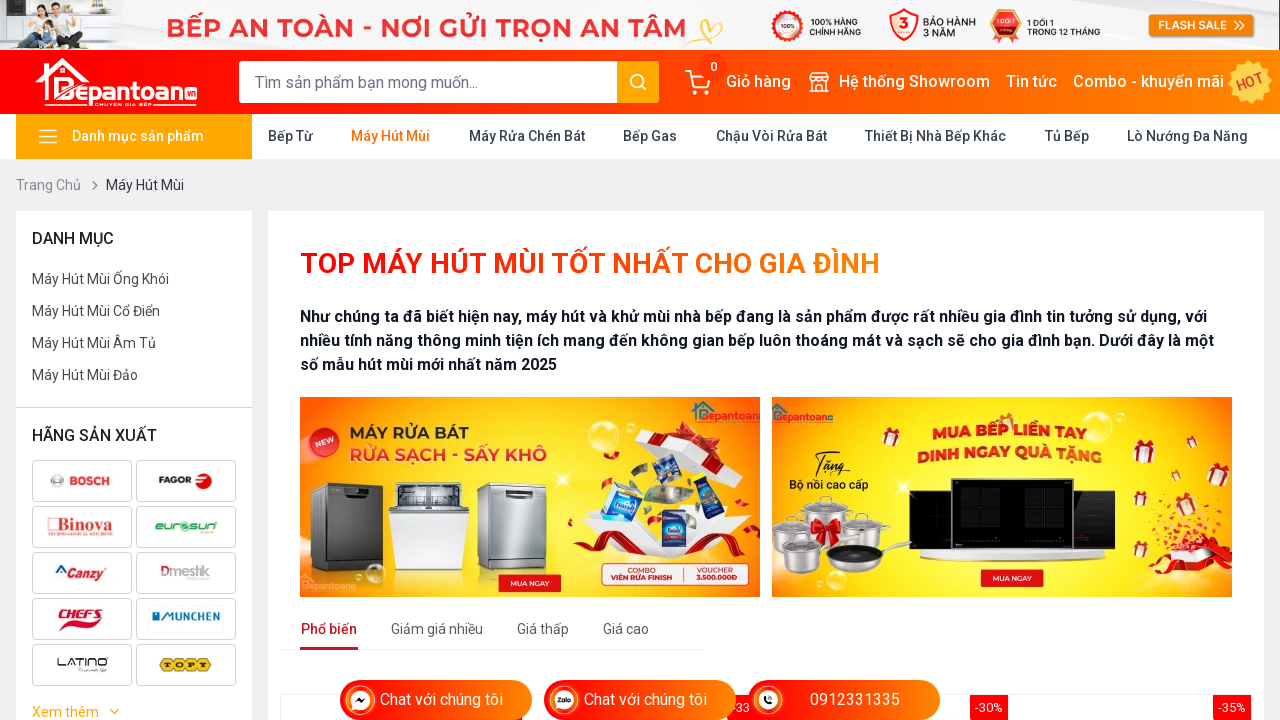